Tests drag and drop functionality by dragging column A to column B on the-internet demo page.

Starting URL: http://the-internet.herokuapp.com/drag_and_drop

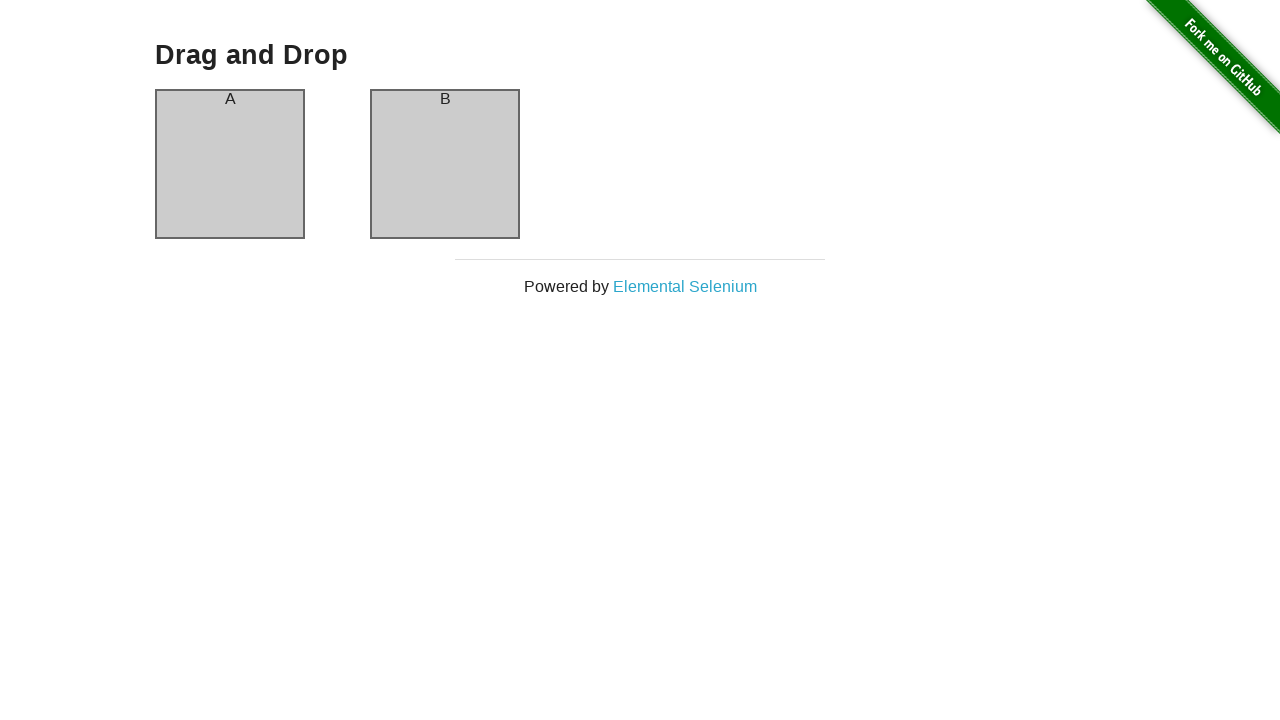

Located column A element
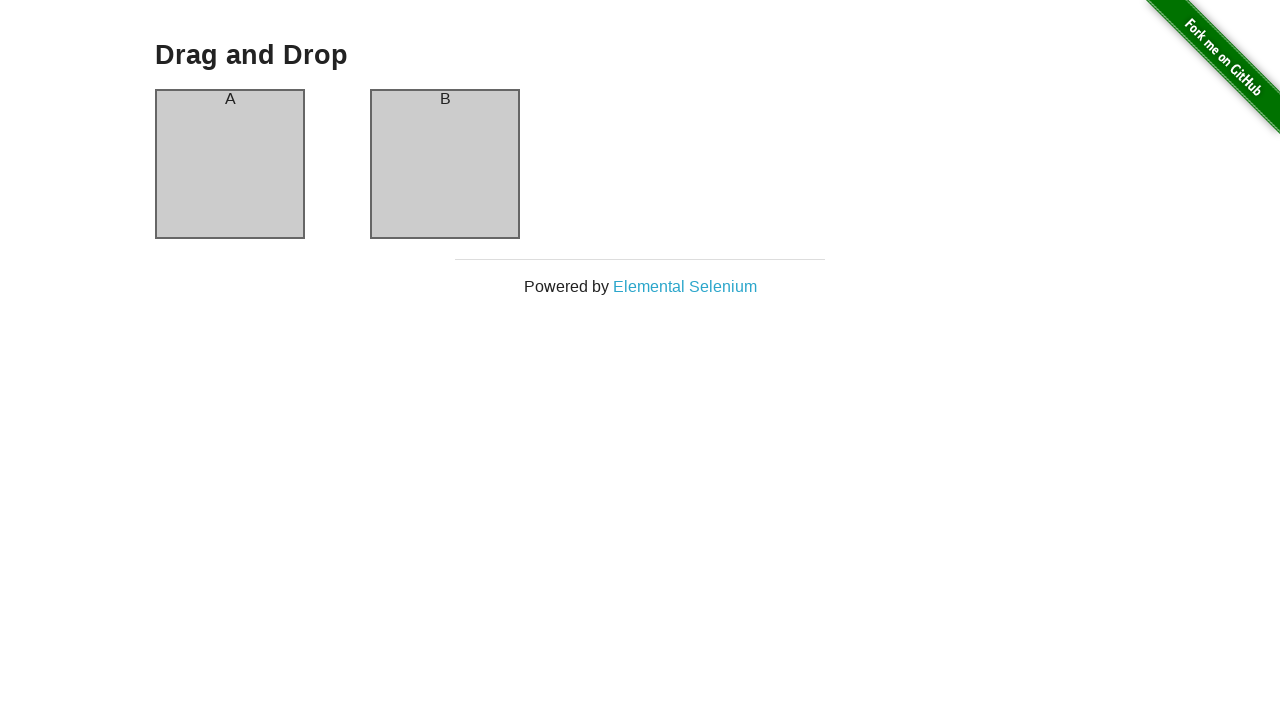

Located column B element
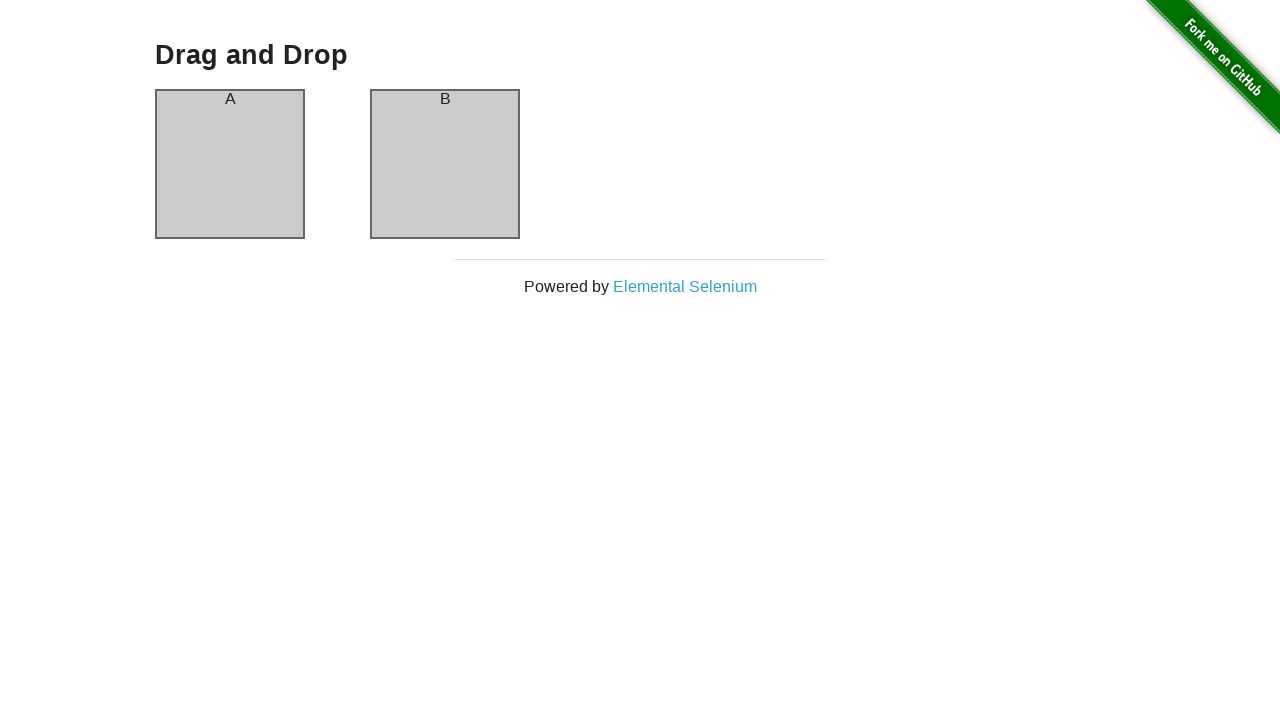

Dragged column A to column B at (445, 164)
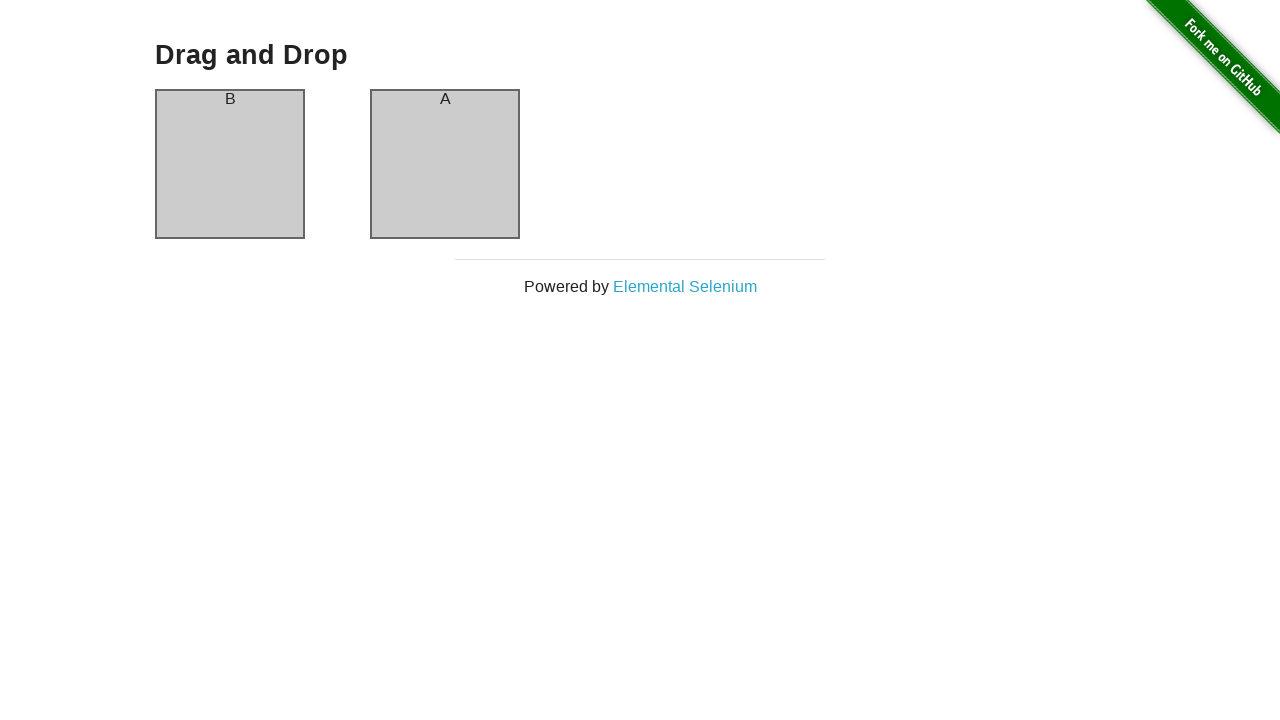

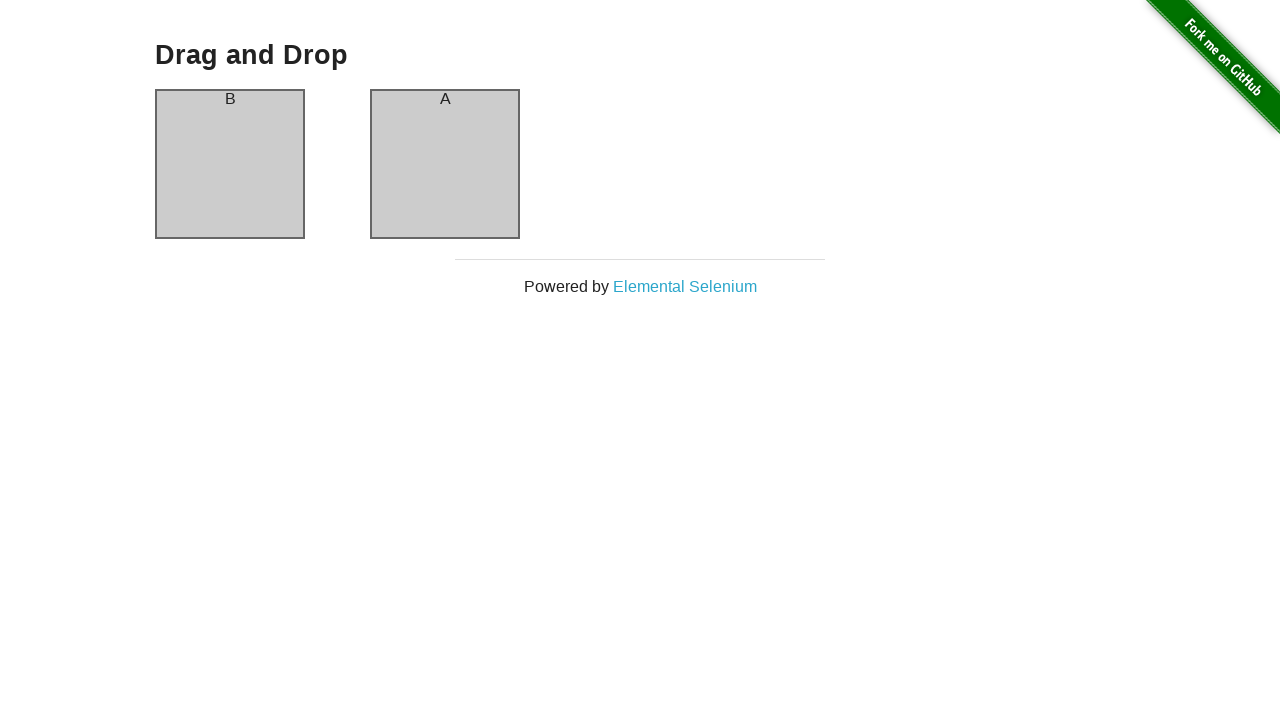